Tests dropdown selection functionality by selecting different options using various methods (visible text, index, and value)

Starting URL: https://omayo.blogspot.com/

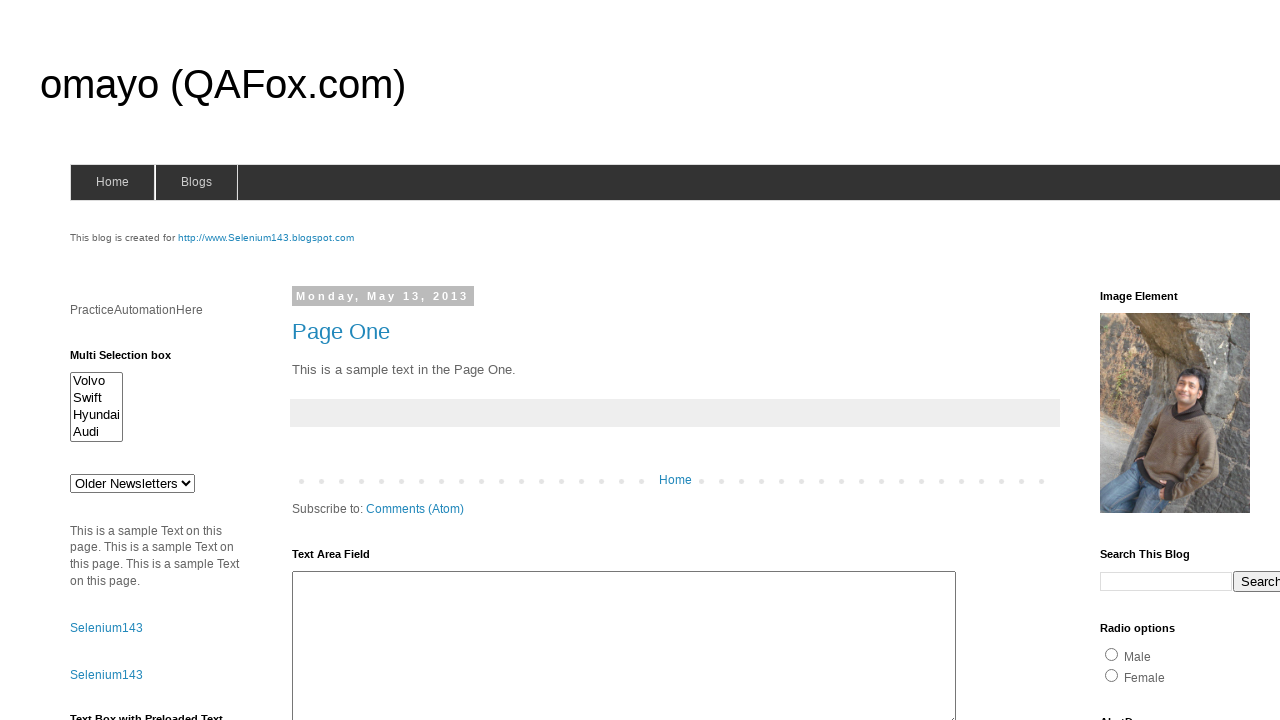

Located dropdown element with id 'drop1'
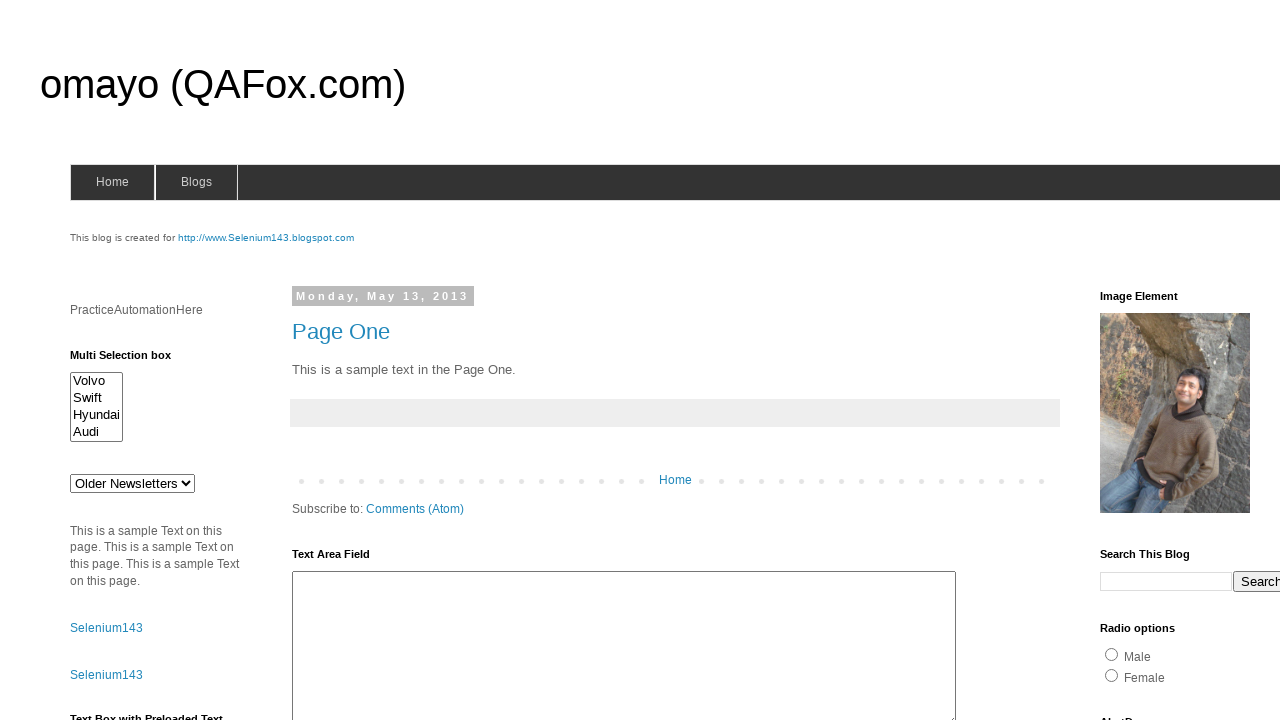

Selected dropdown option by visible text 'doc 3' on #drop1
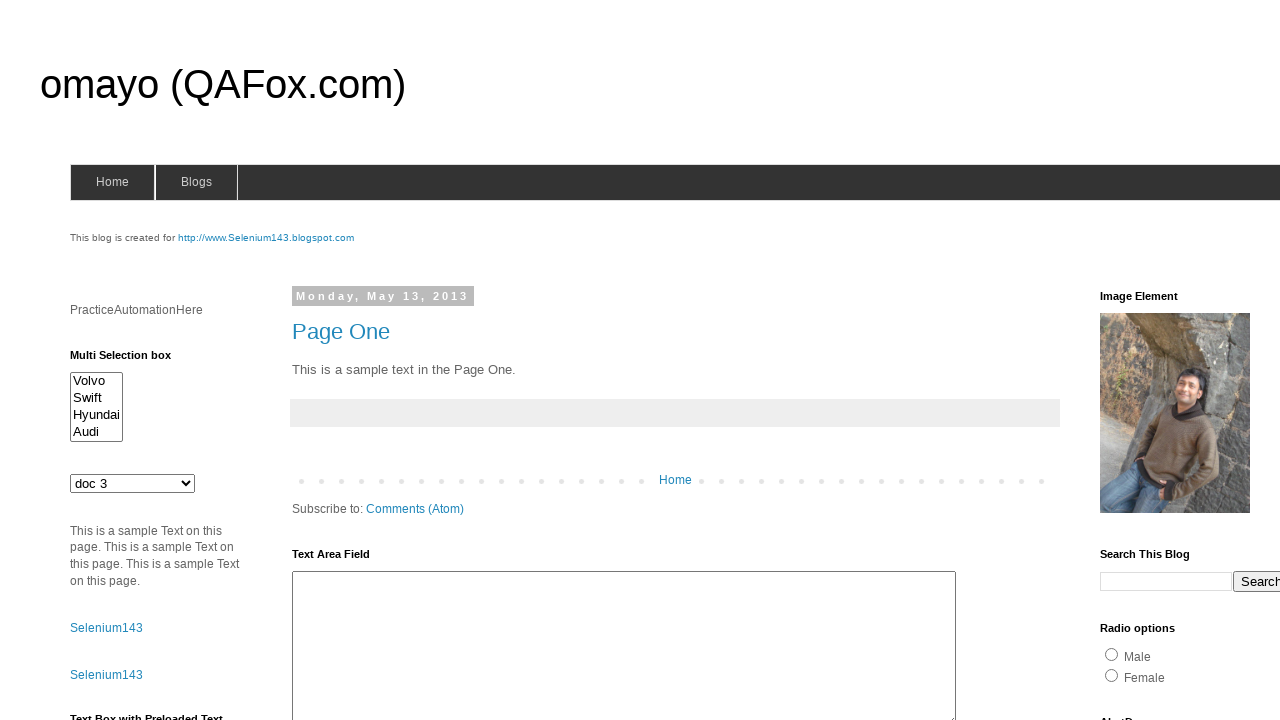

Selected dropdown option by index 2 on #drop1
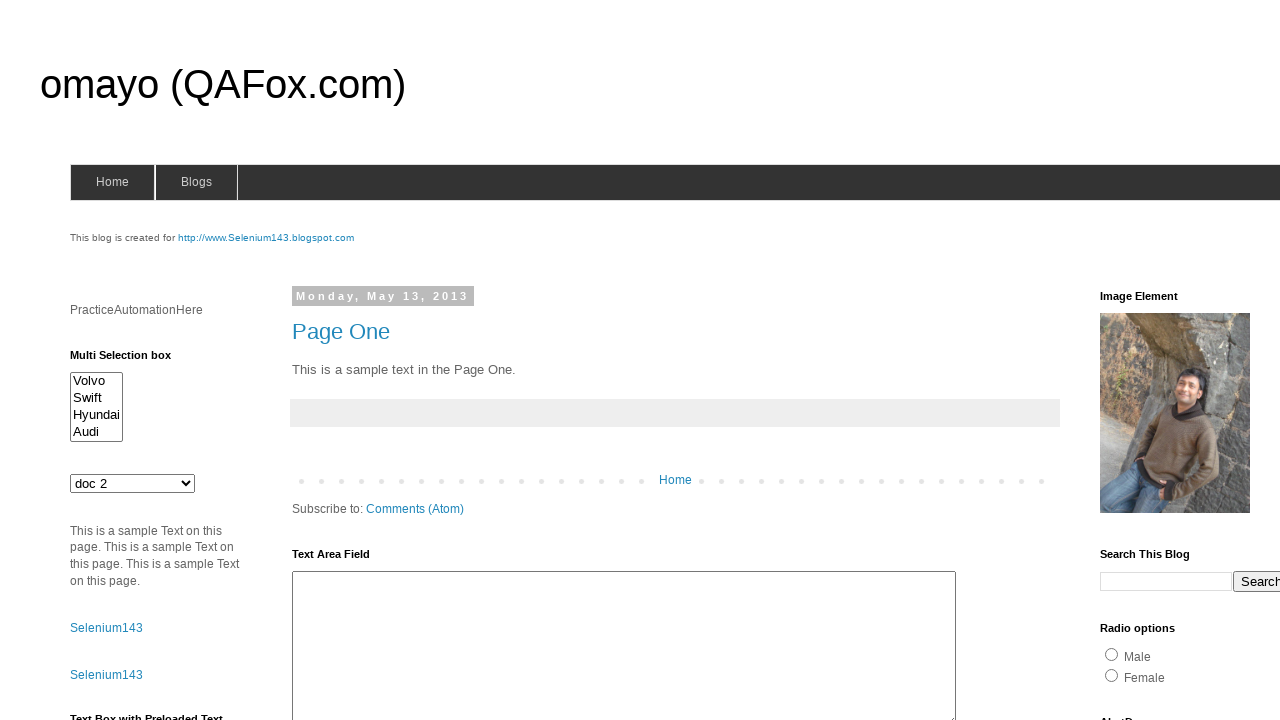

Selected dropdown option by value 'jkl' on #drop1
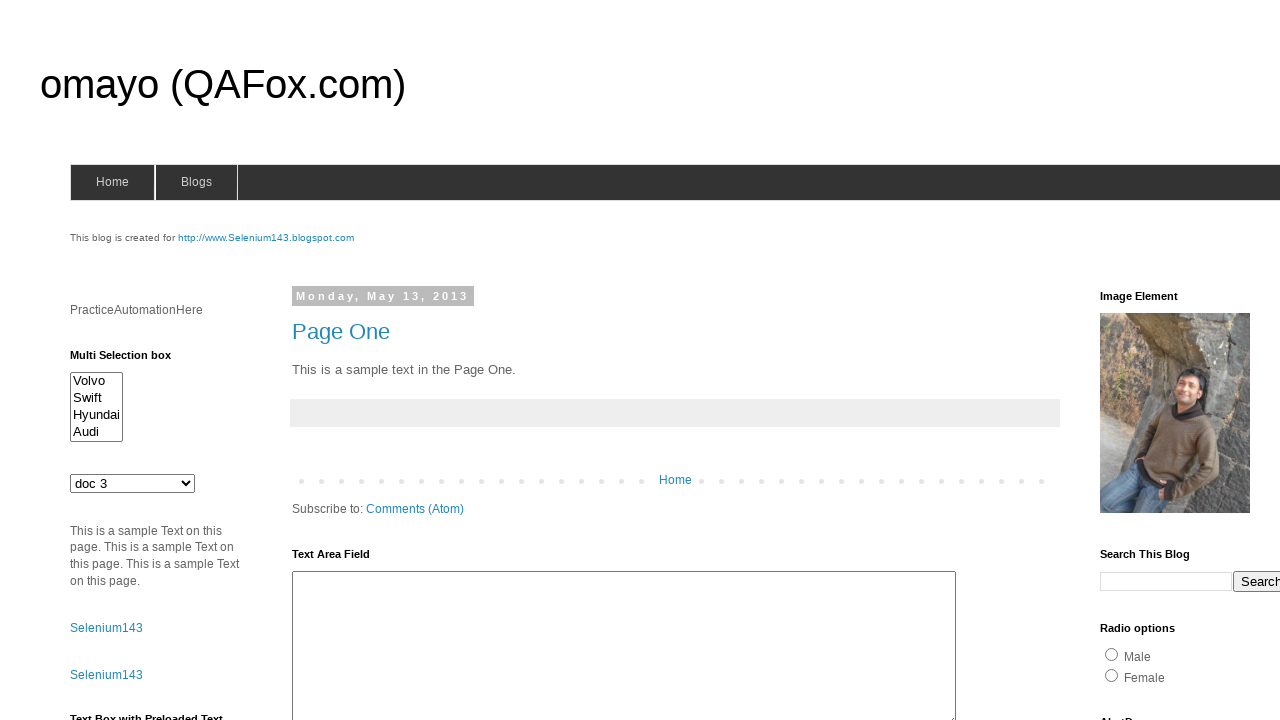

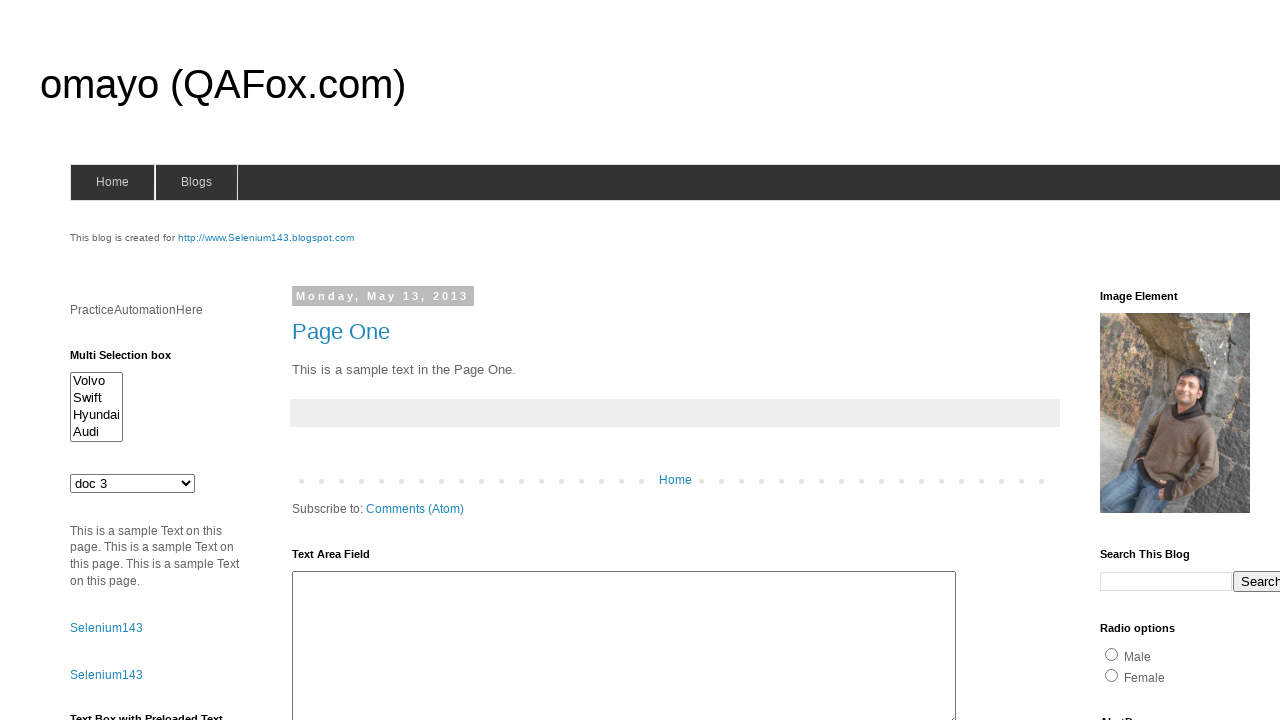